Tests wait functionality by clicking buttons that reveal input fields and filling them

Starting URL: https://www.hyrtutorials.com/p/waits-demo.html

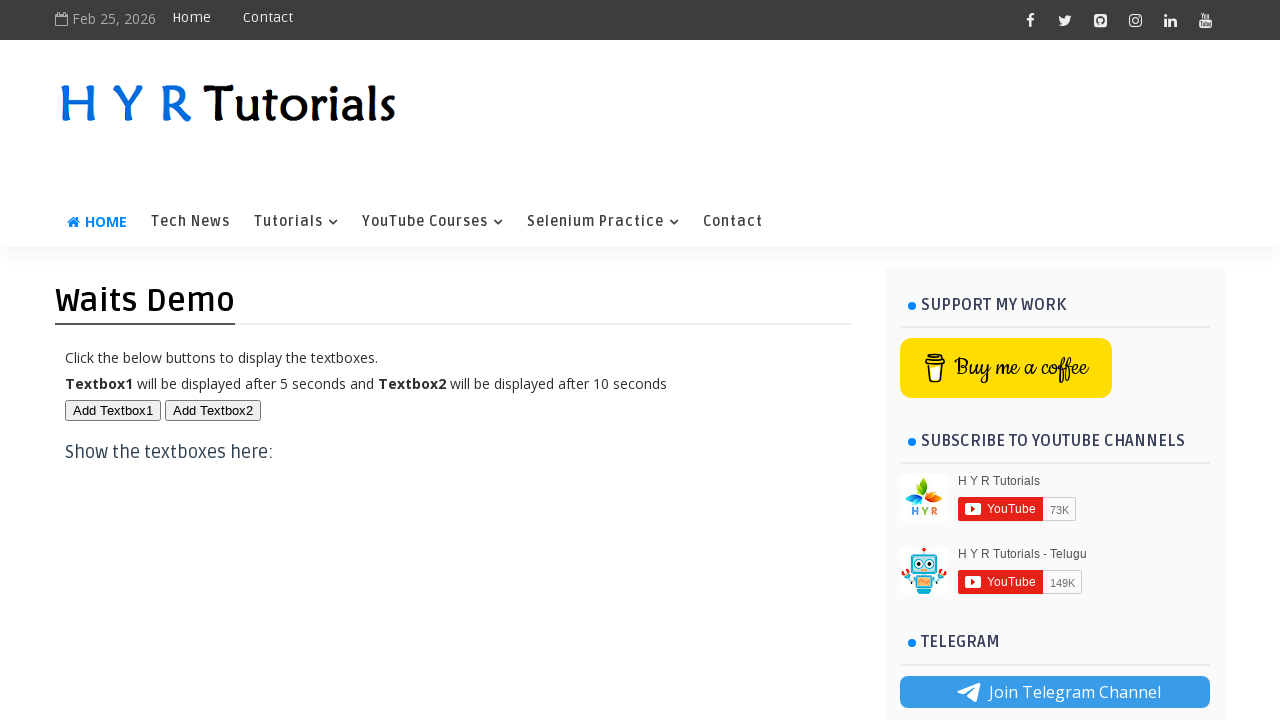

Clicked first button to reveal first text field at (113, 410) on xpath=//*[@id='btn1']
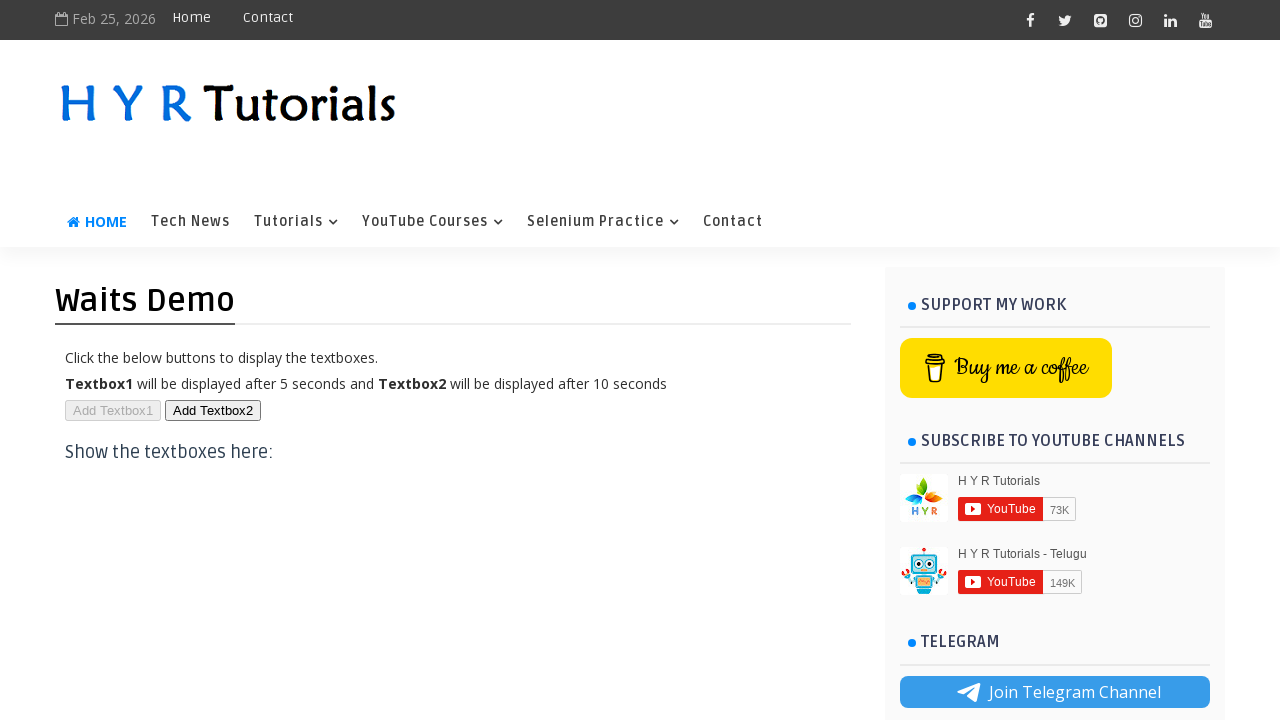

Filled first text field with 'vijay' on //*[@id='txt1']
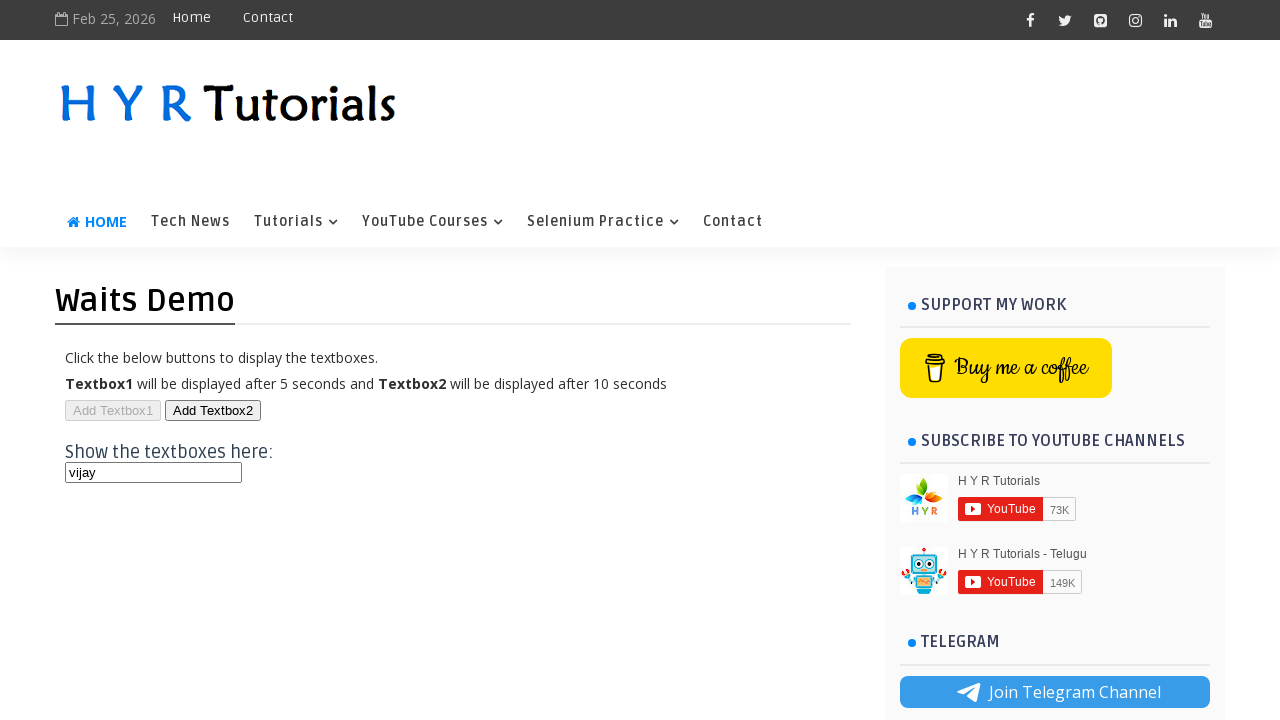

Clicked second button to reveal second text field at (213, 410) on xpath=//*[@id='btn2']
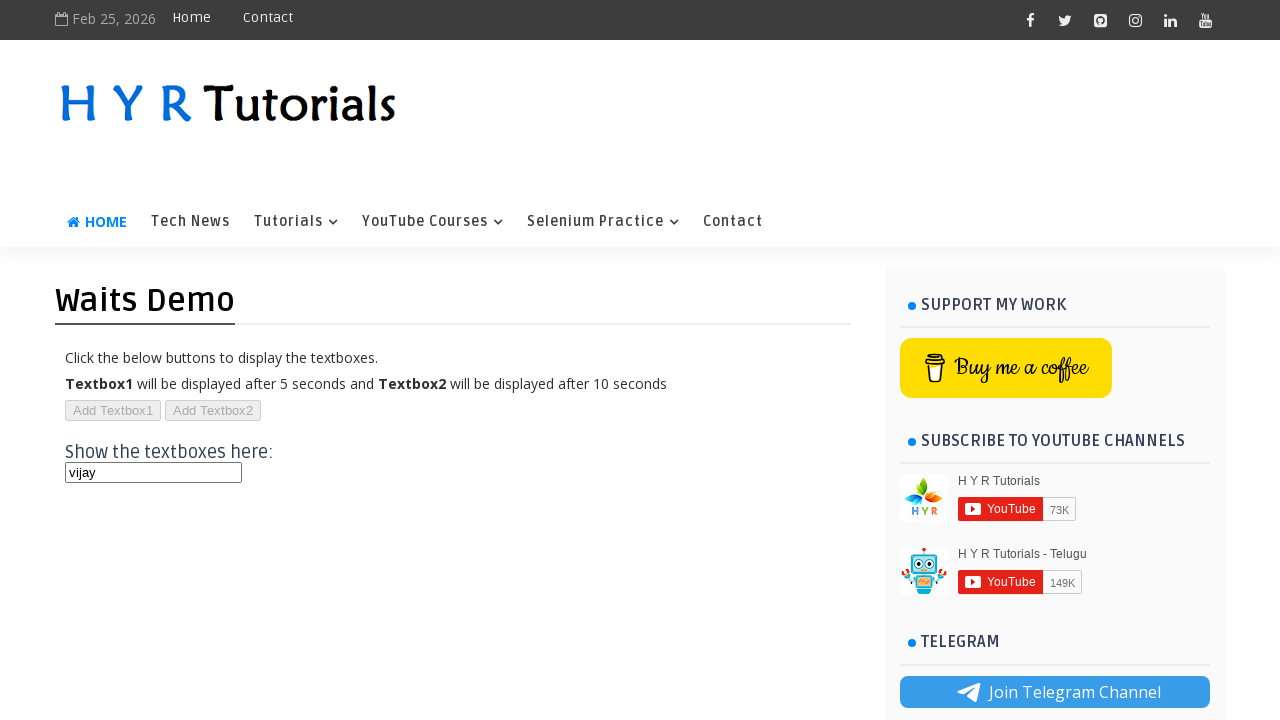

Filled second text field with 'kumar' on //*[@id='txt2']
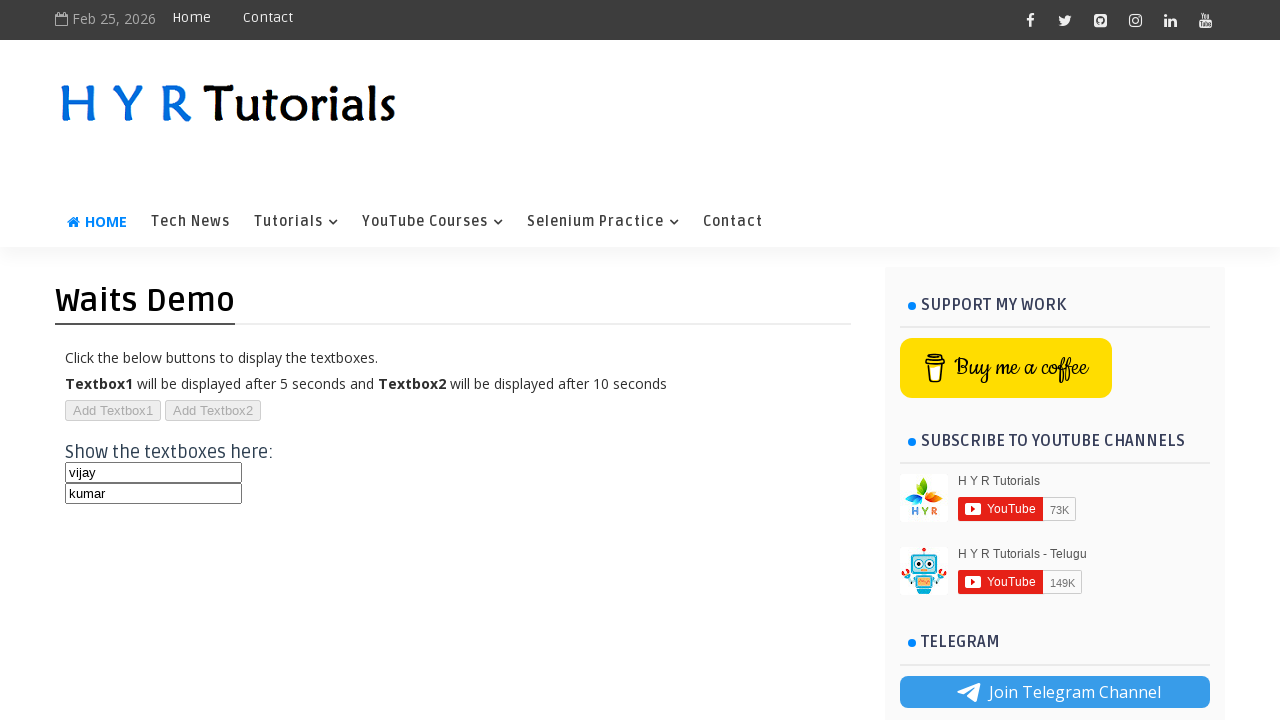

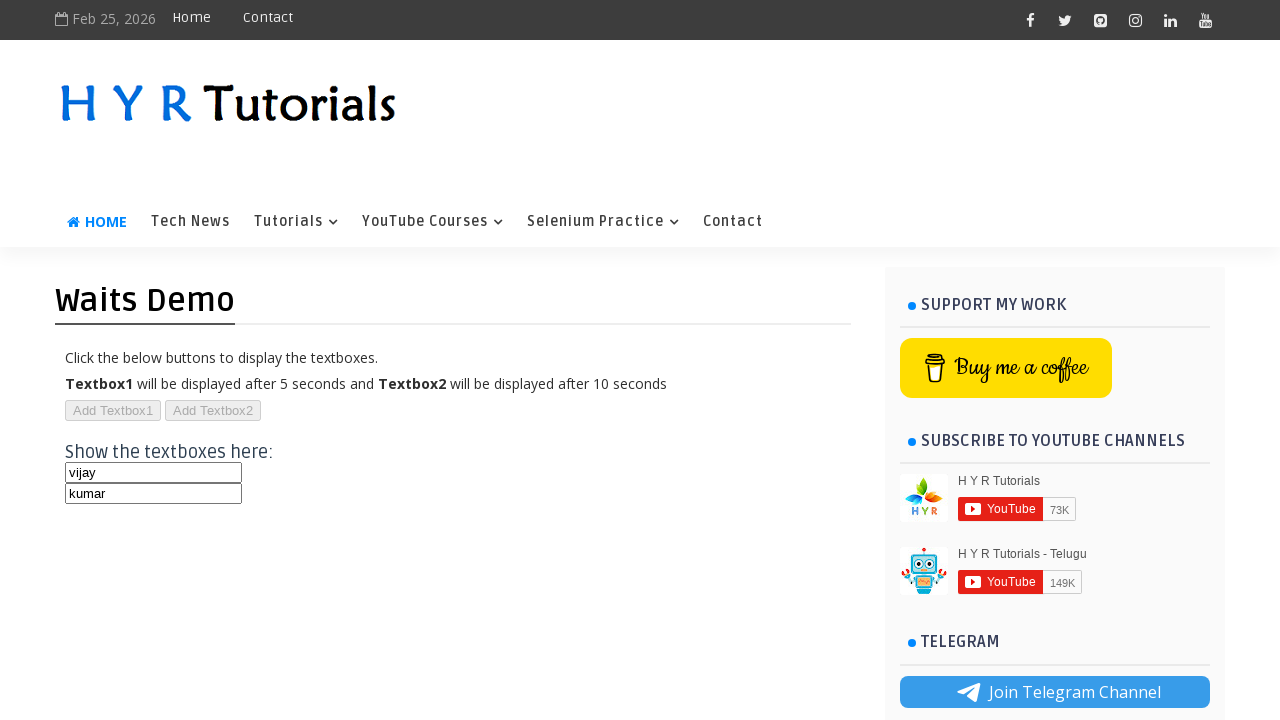